Tests JavaScript scroll functionality by scrolling down and then partially back up on a demo QA page

Starting URL: https://demoqa.com/alerts

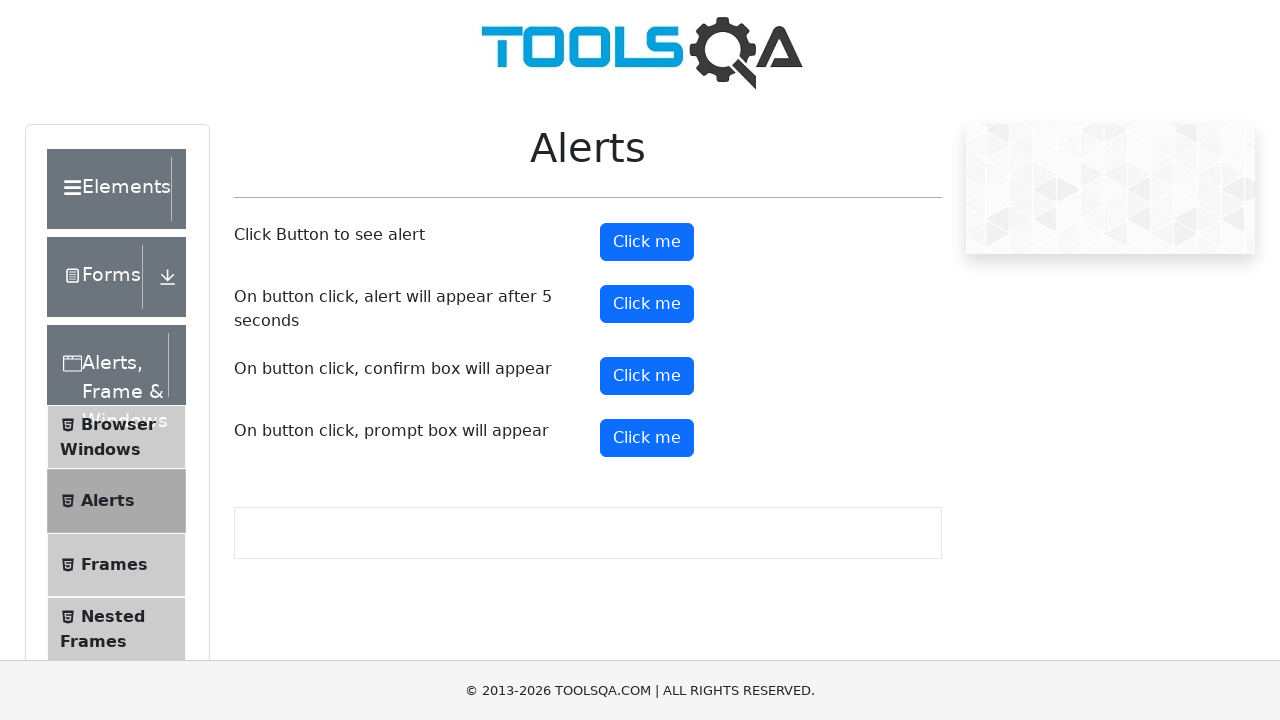

Scrolled down 120 pixels on alerts demo page
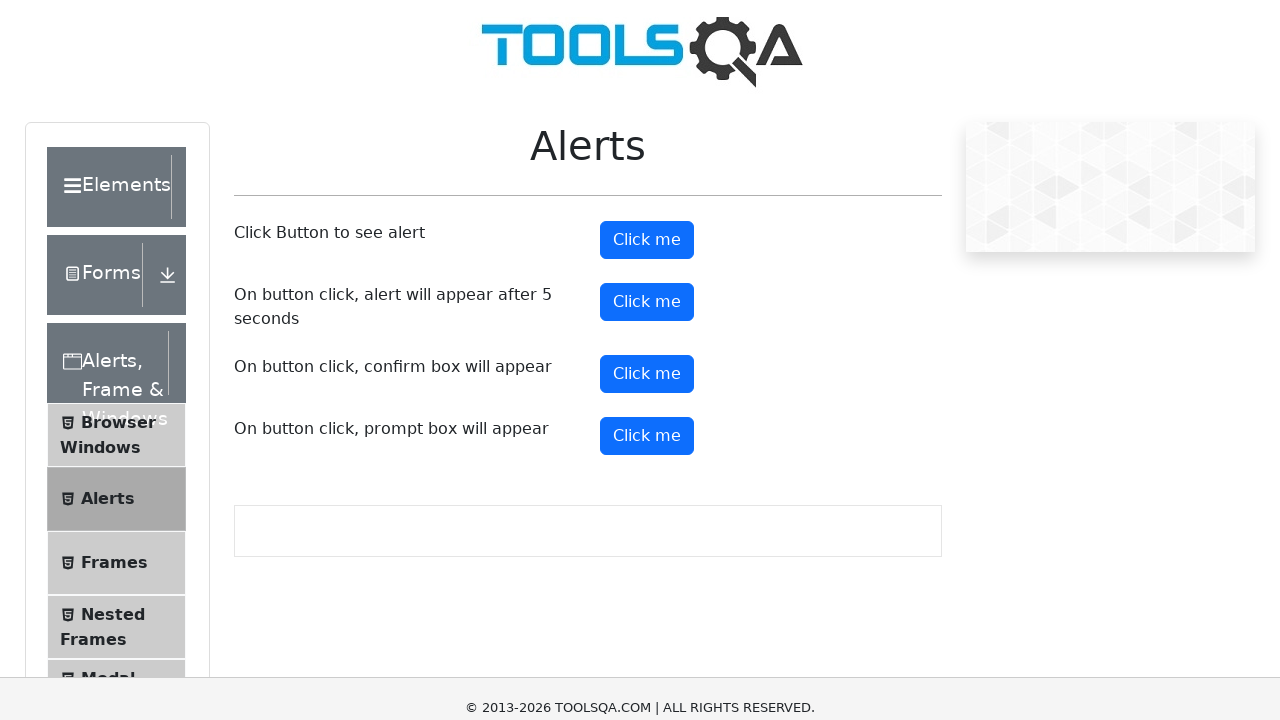

Waited 1 second to observe scroll effect
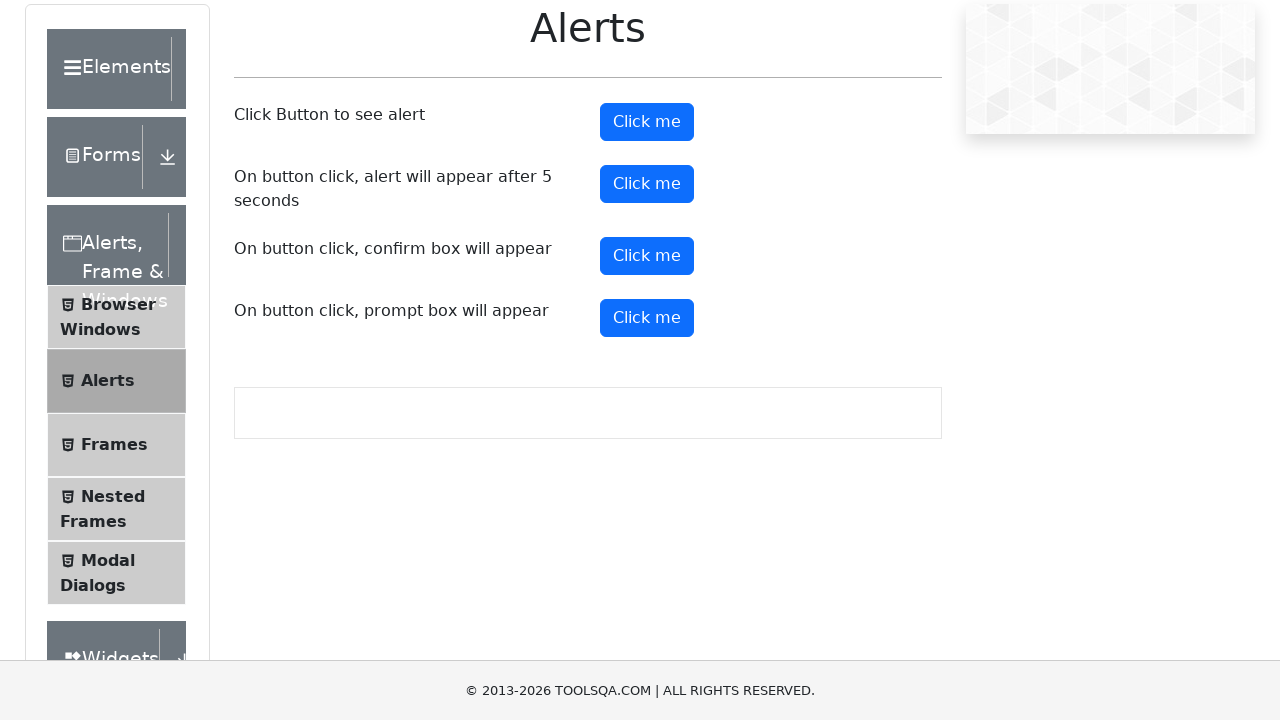

Scrolled up 70 pixels, partially reversing previous scroll
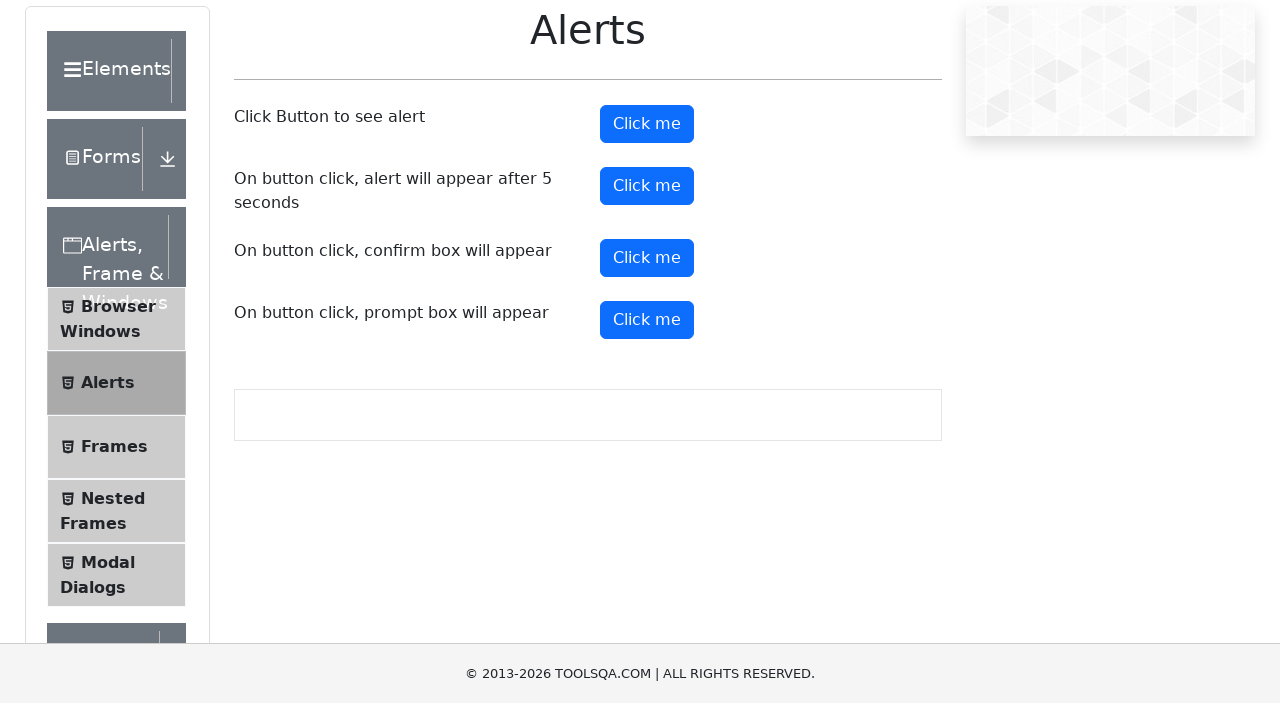

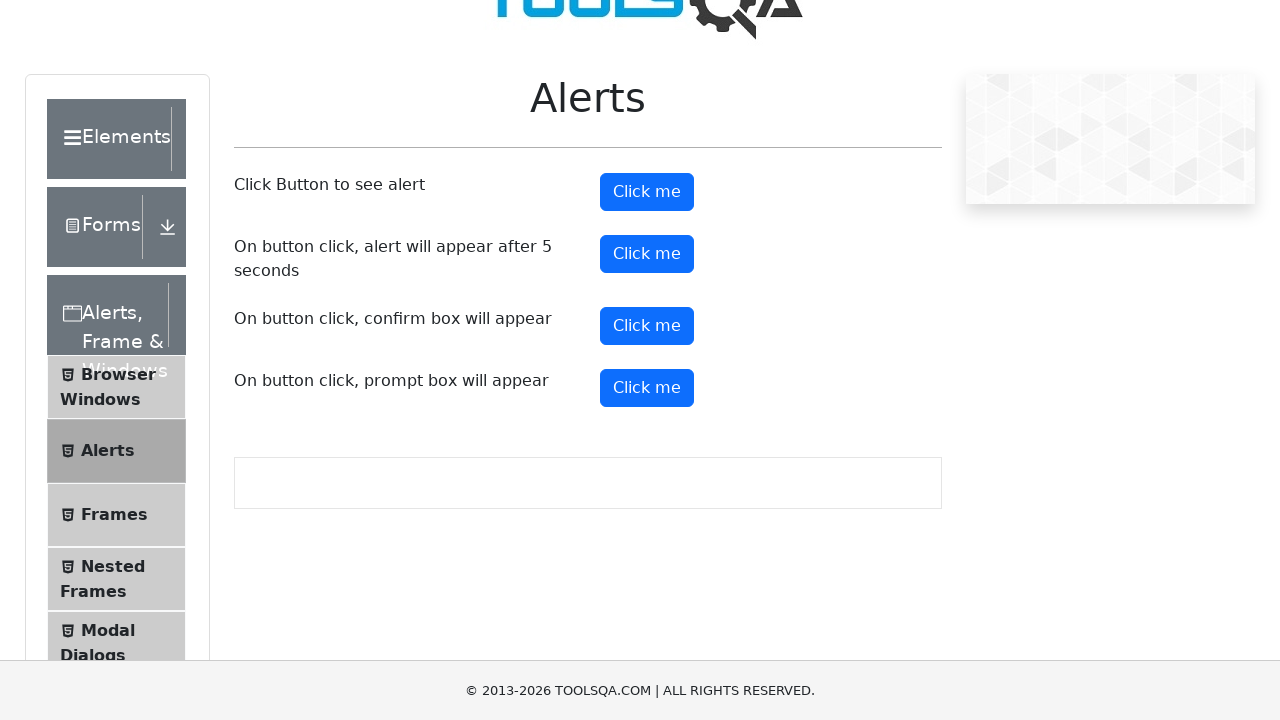